Tests registration form by filling in required fields and verifying successful registration message

Starting URL: http://suninjuly.github.io/registration1.html

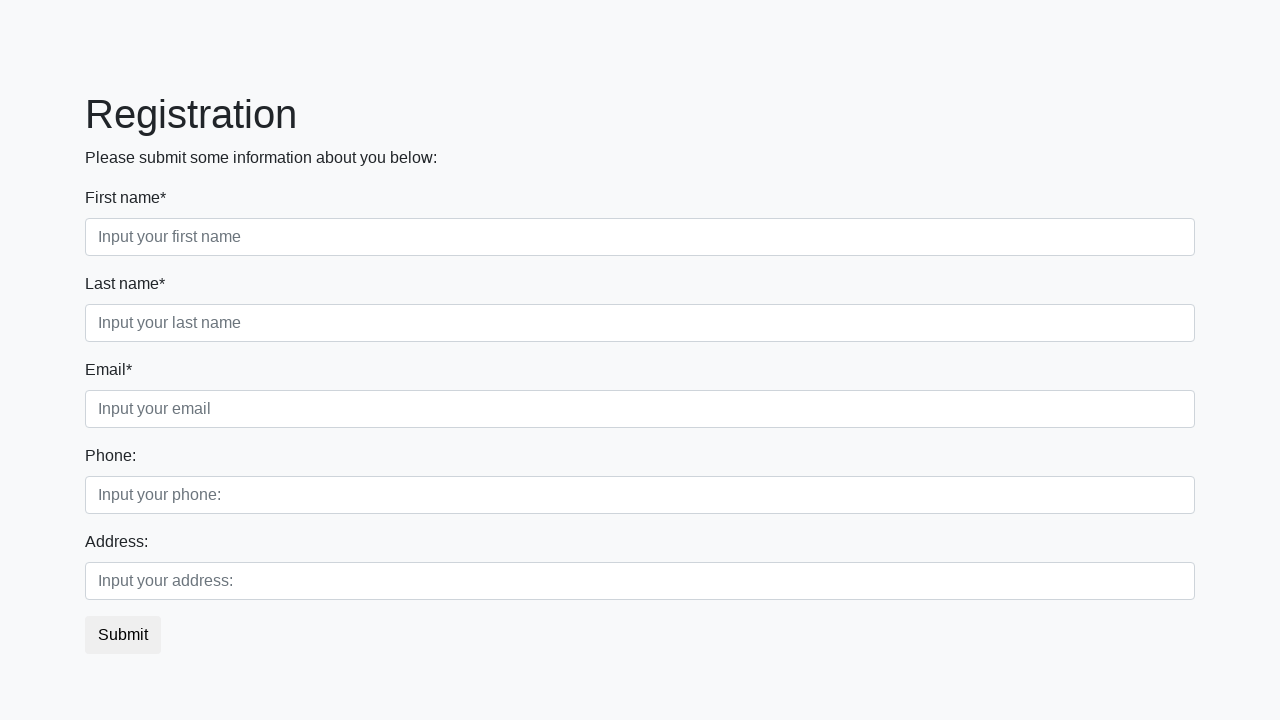

Filled first name field with 'John' on .form-control.first:required
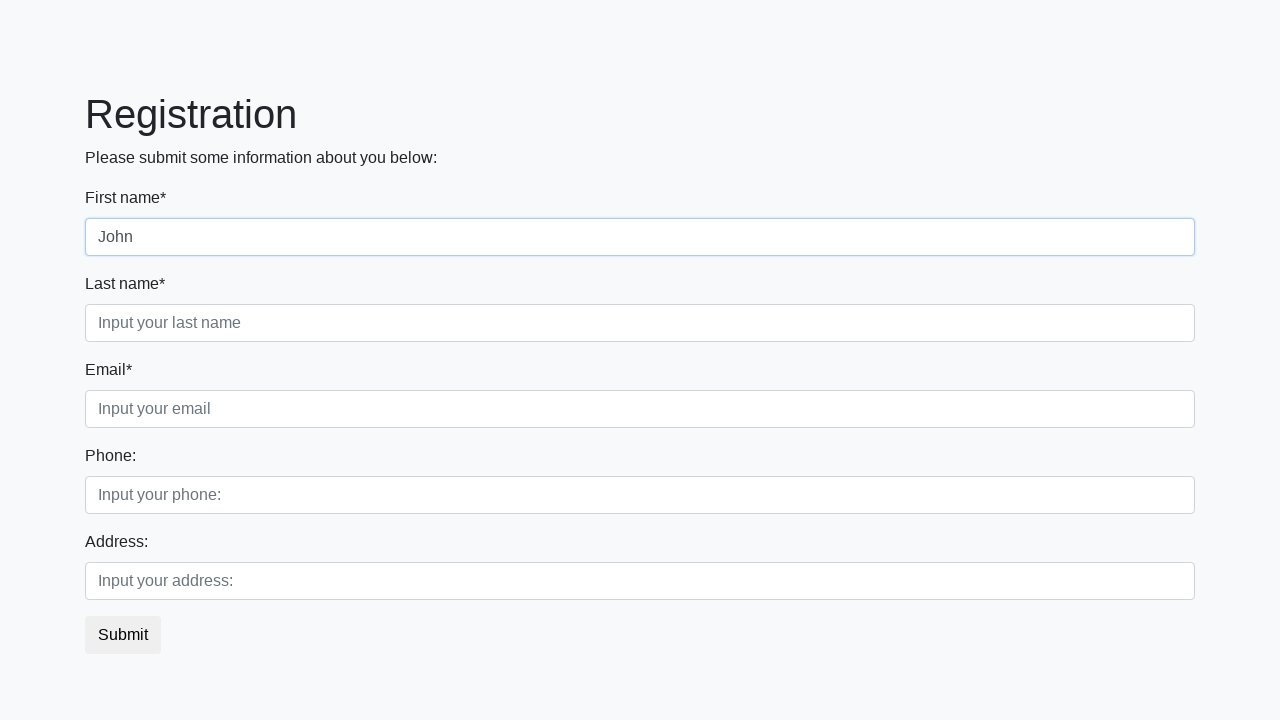

Filled last name field with 'Smith' on .form-control.second:required
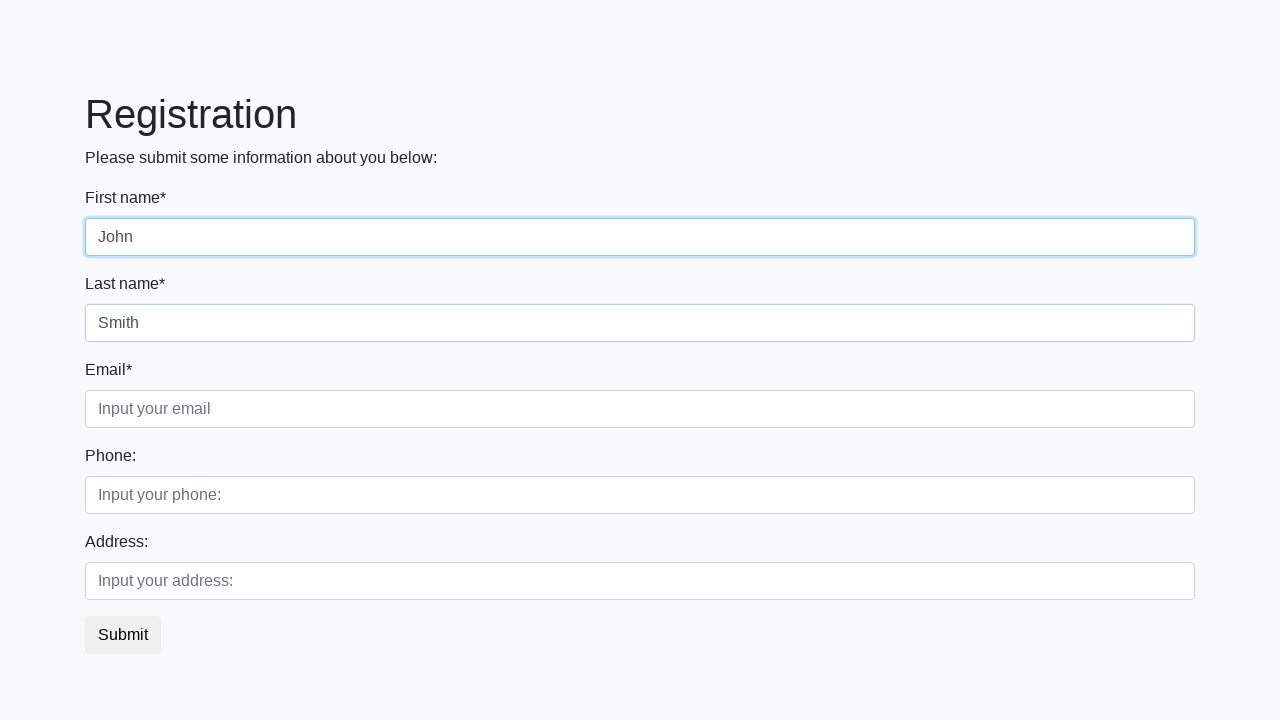

Filled email field with 'john.smith@example.com' on .form-control.third:required
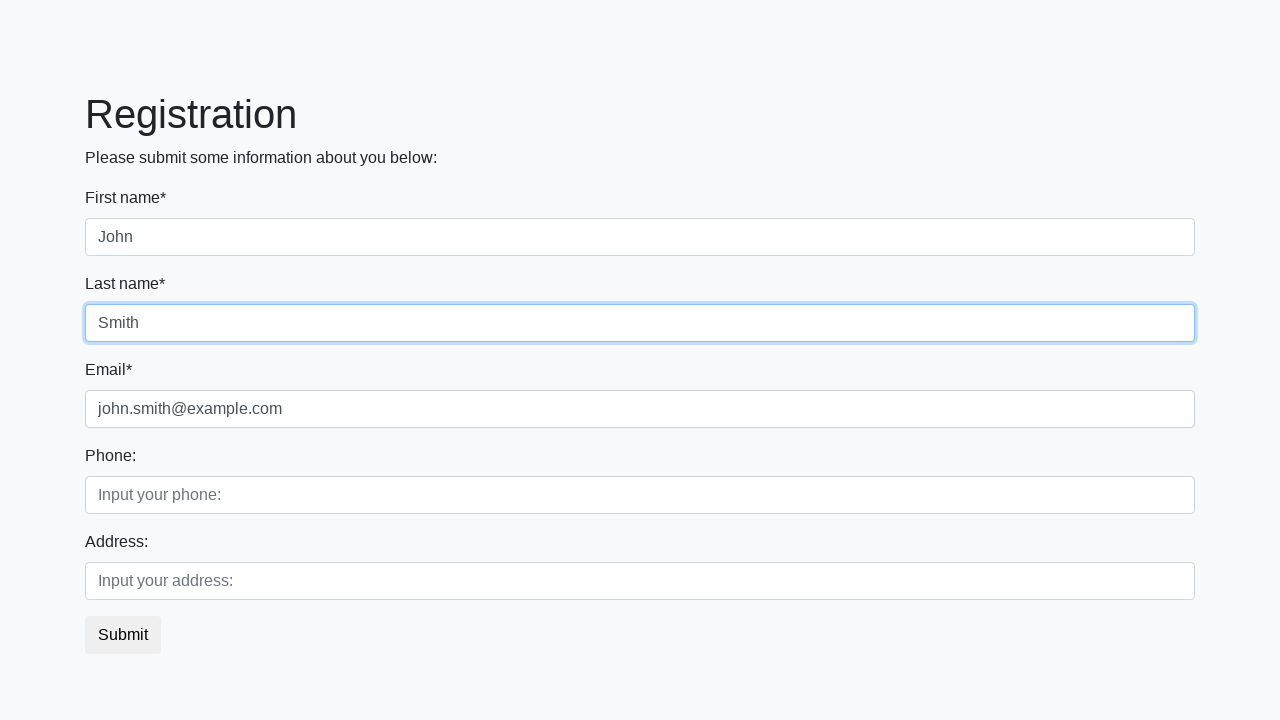

Clicked submit button to register at (123, 635) on button.btn
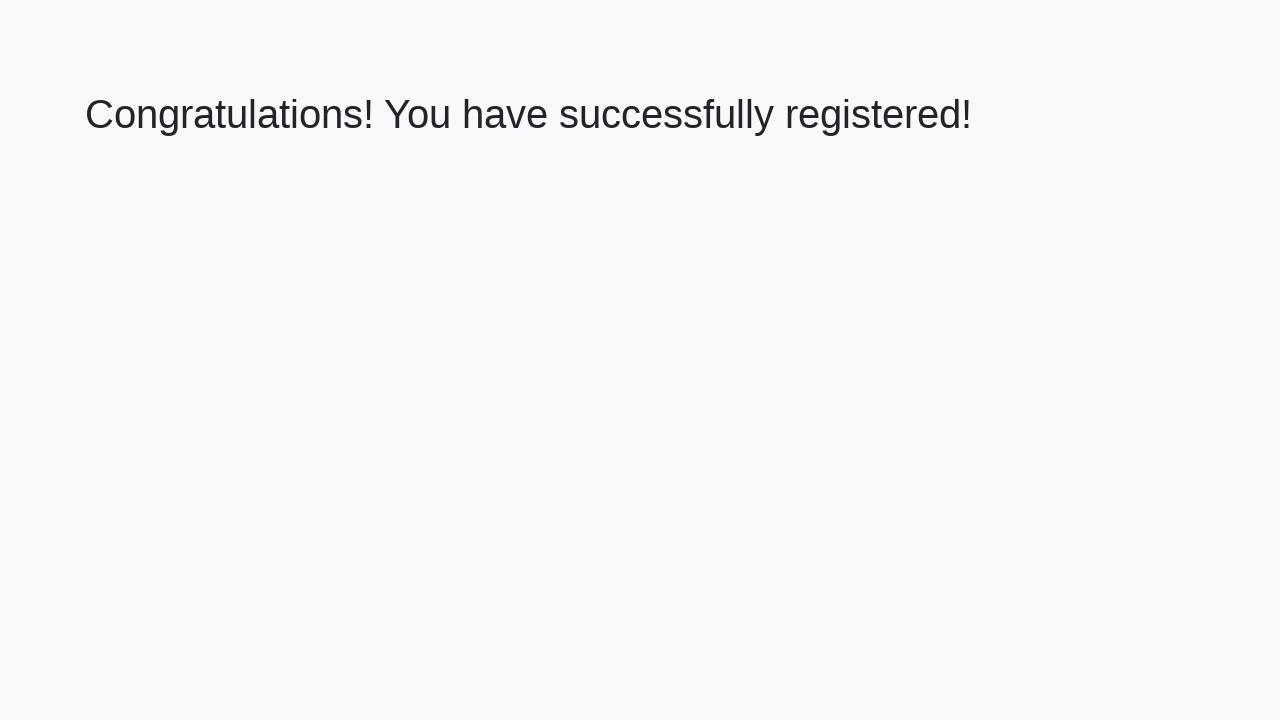

Success page loaded with h1 element
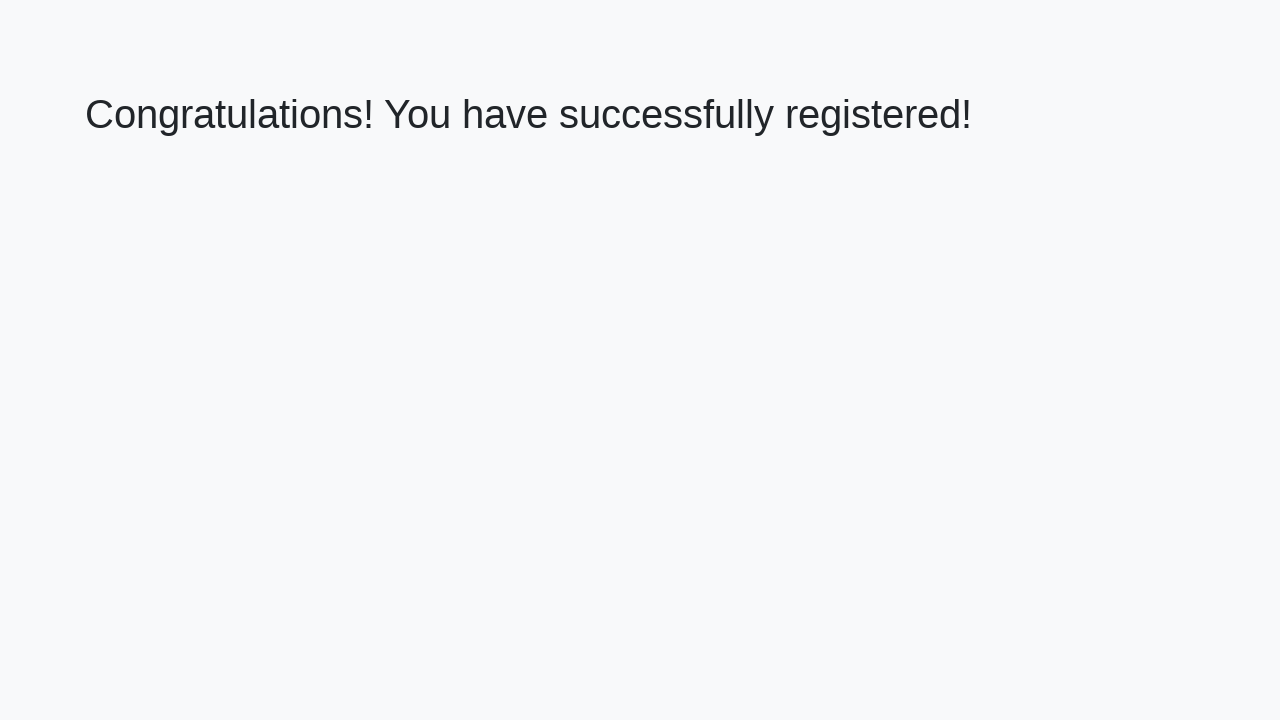

Retrieved welcome text: 'Congratulations! You have successfully registered!'
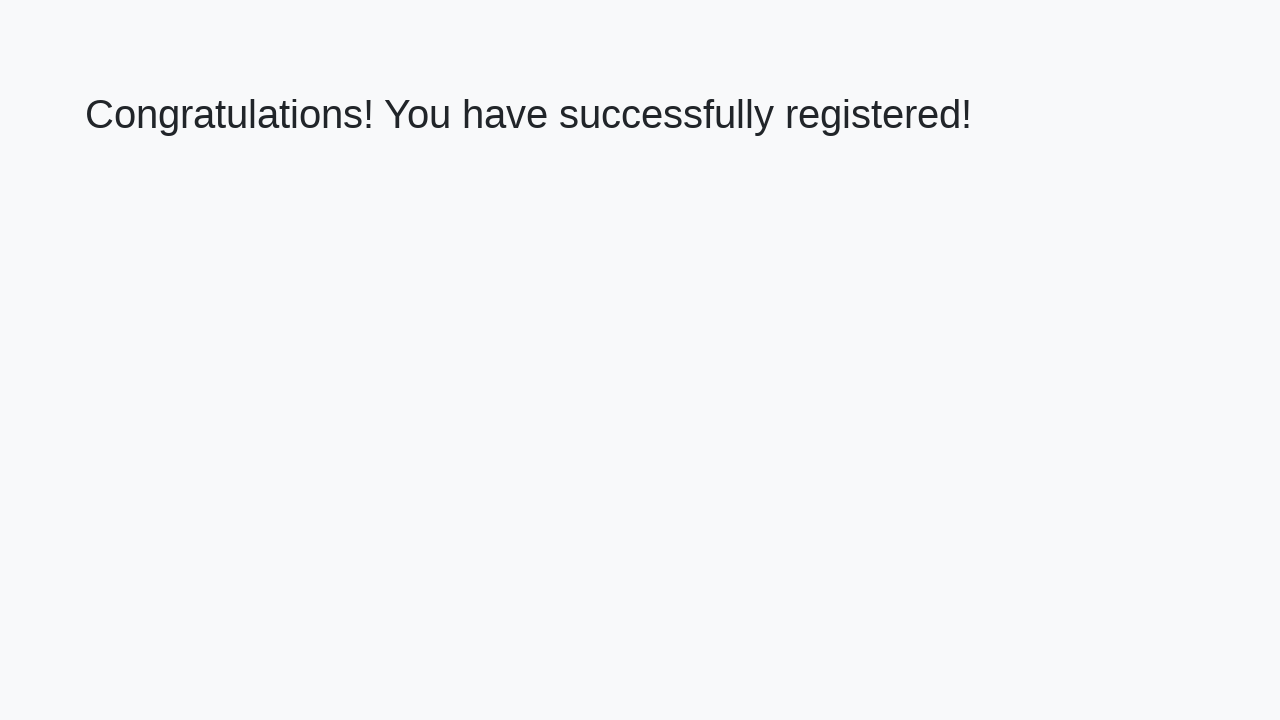

Verified successful registration message
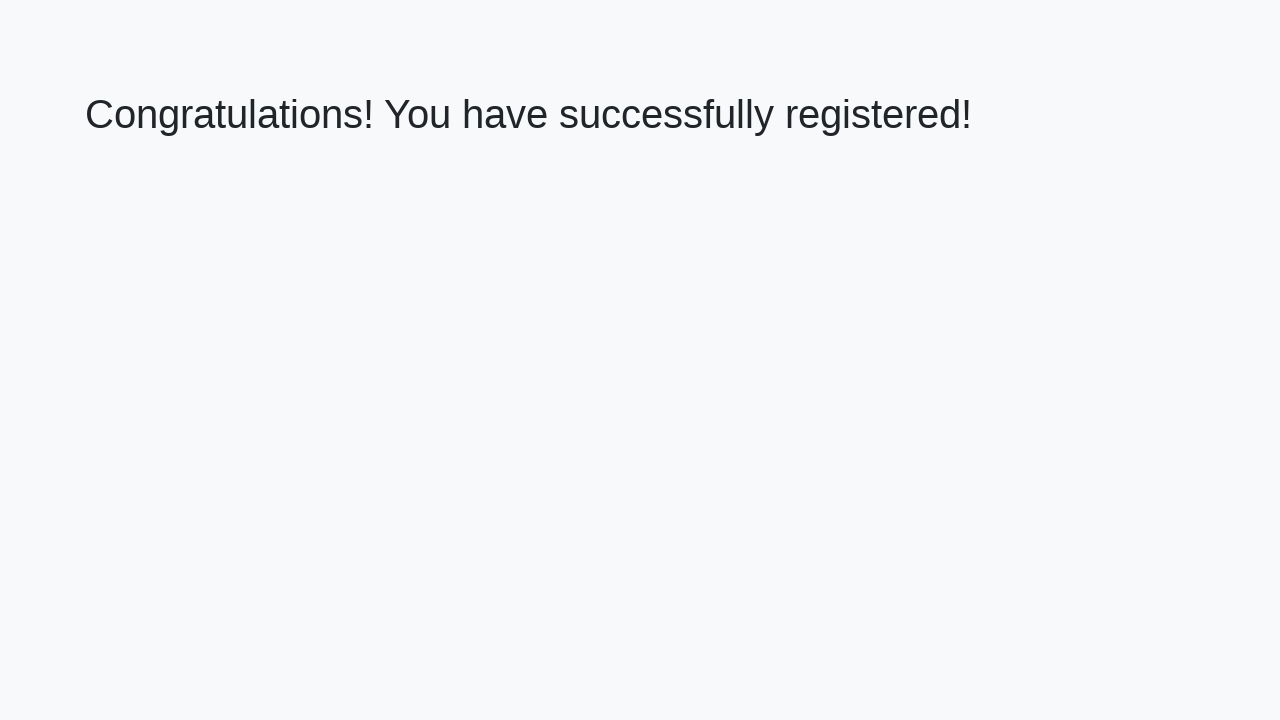

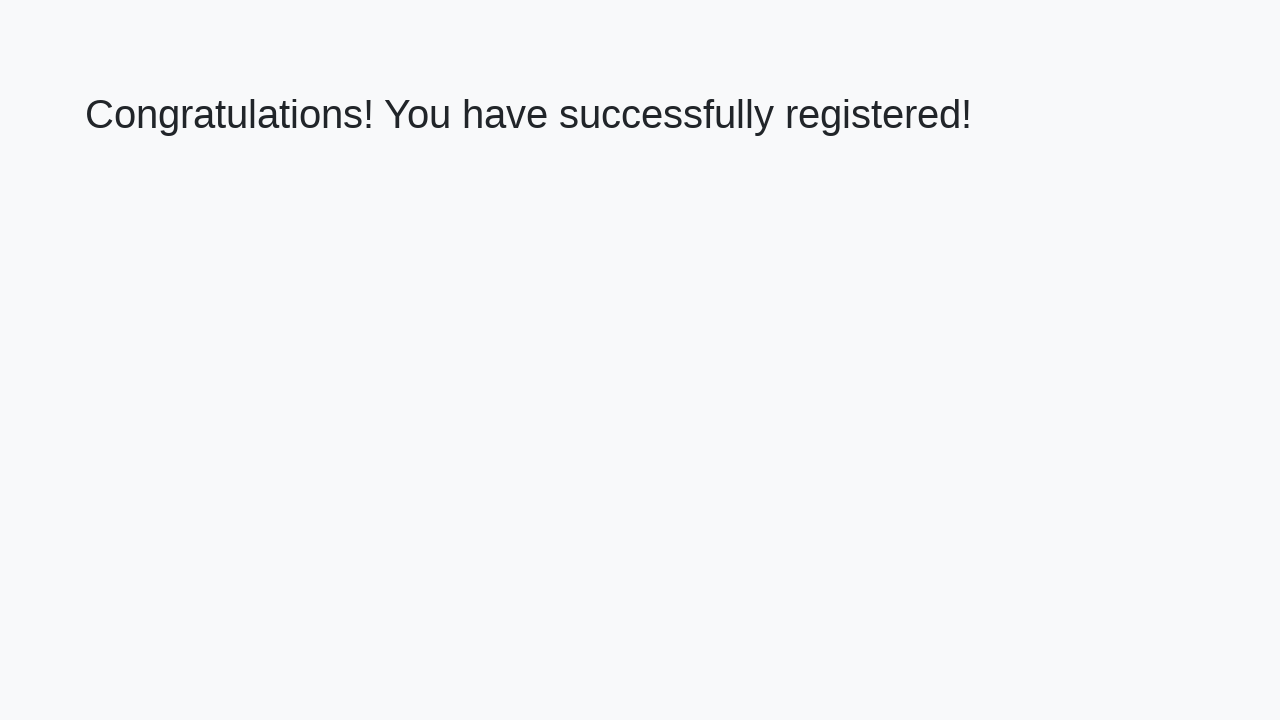